Tests checkbox functionality on a DevExpress demo page by verifying a checkbox element is displayed and enabled, then clicking it.

Starting URL: https://demos.devexpress.com/aspxeditorsdemos/ListEditors/MultiSelect.aspx

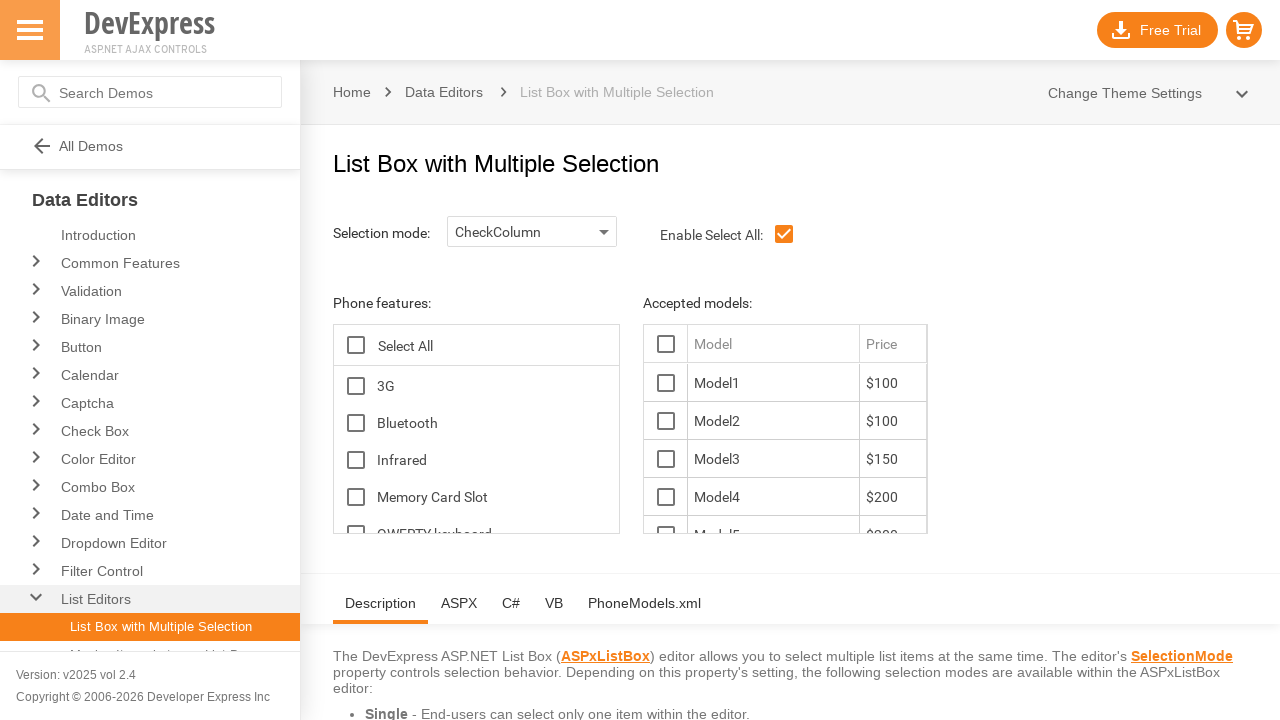

Waited for checkbox element to be visible
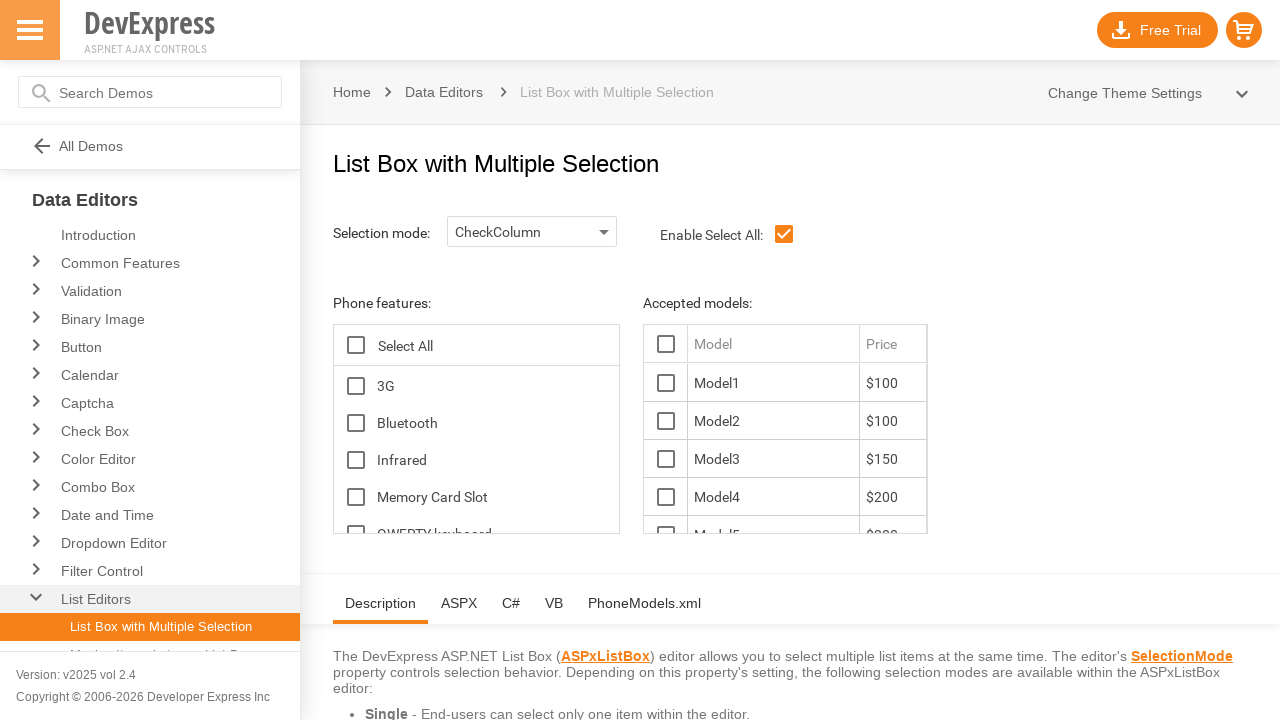

Verified checkbox element is displayed
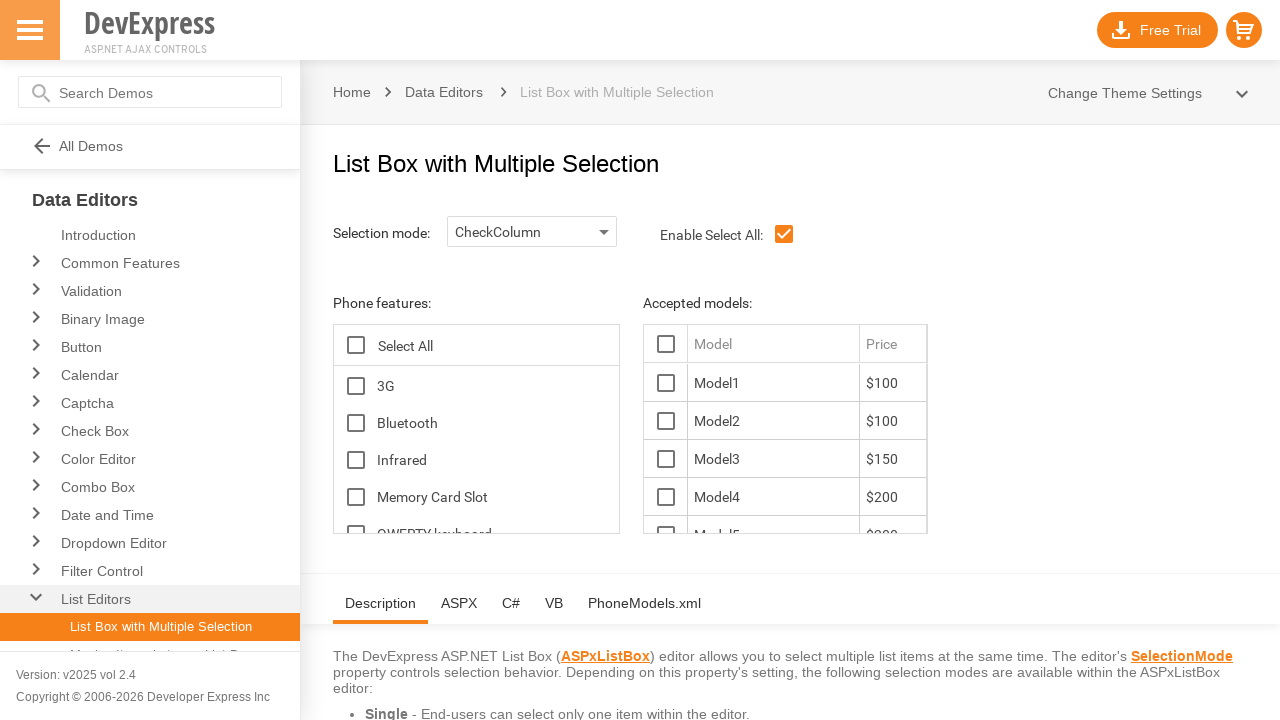

Verified checkbox element is enabled
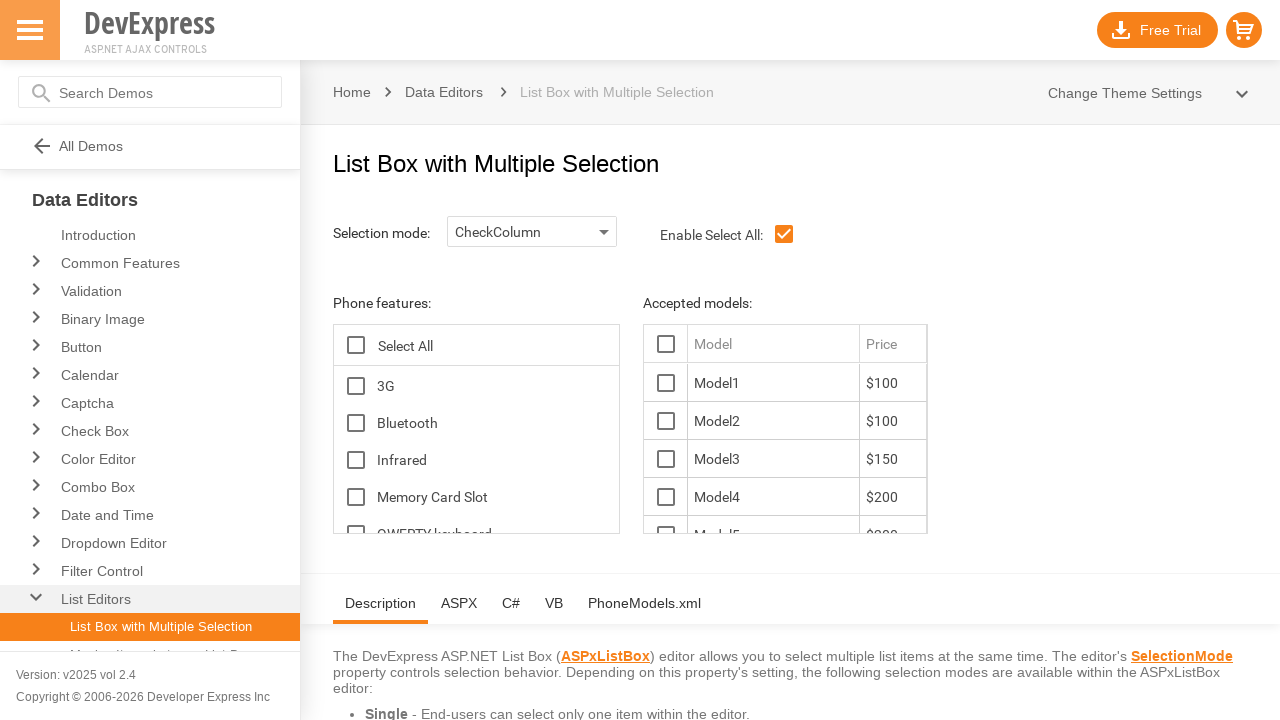

Clicked the checkbox element at (356, 386) on xpath=//span[@id='ContentHolder_lbFeatures_TG_D']
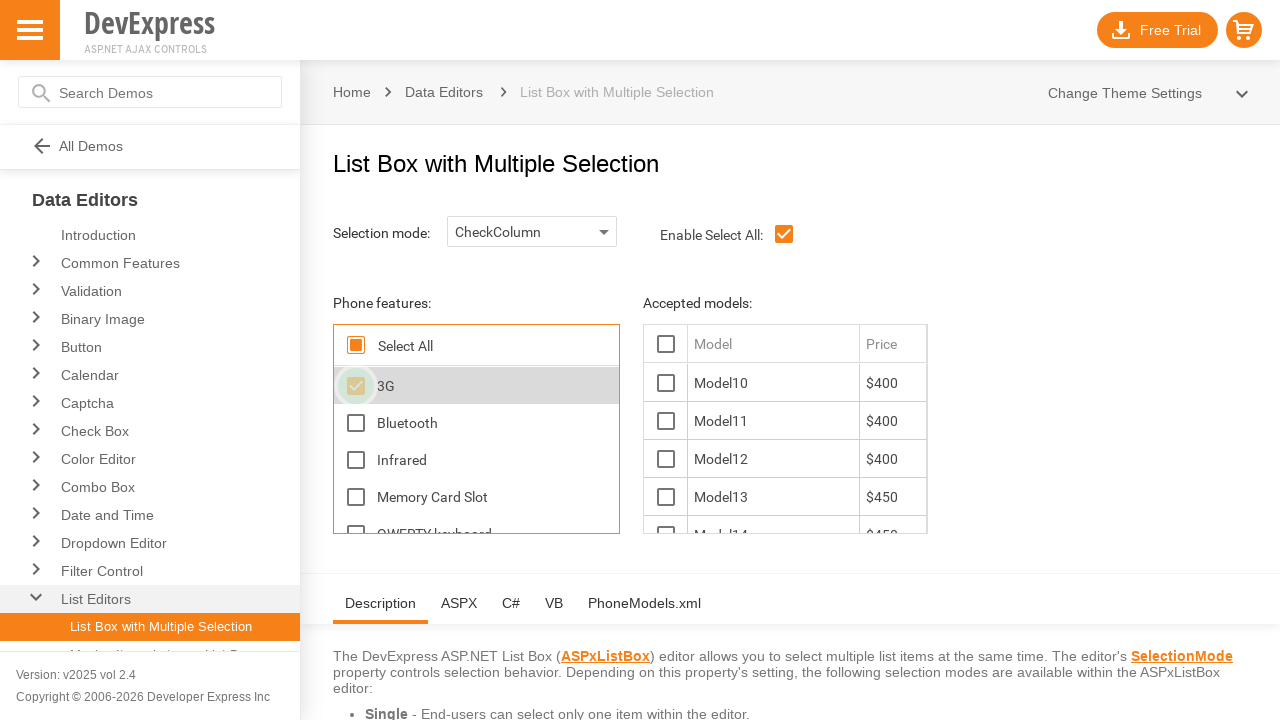

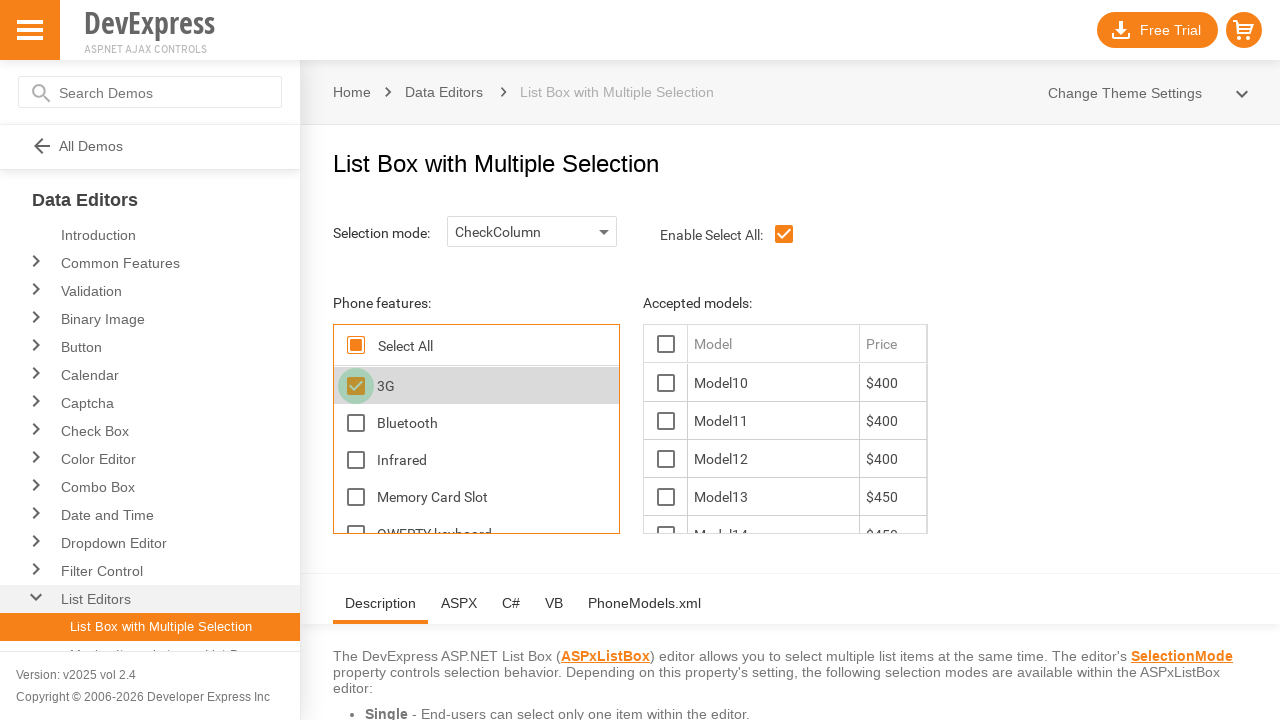